Tests iframe interaction by clicking on iframe link and verifying content within the iframe

Starting URL: https://the-internet.herokuapp.com/frames

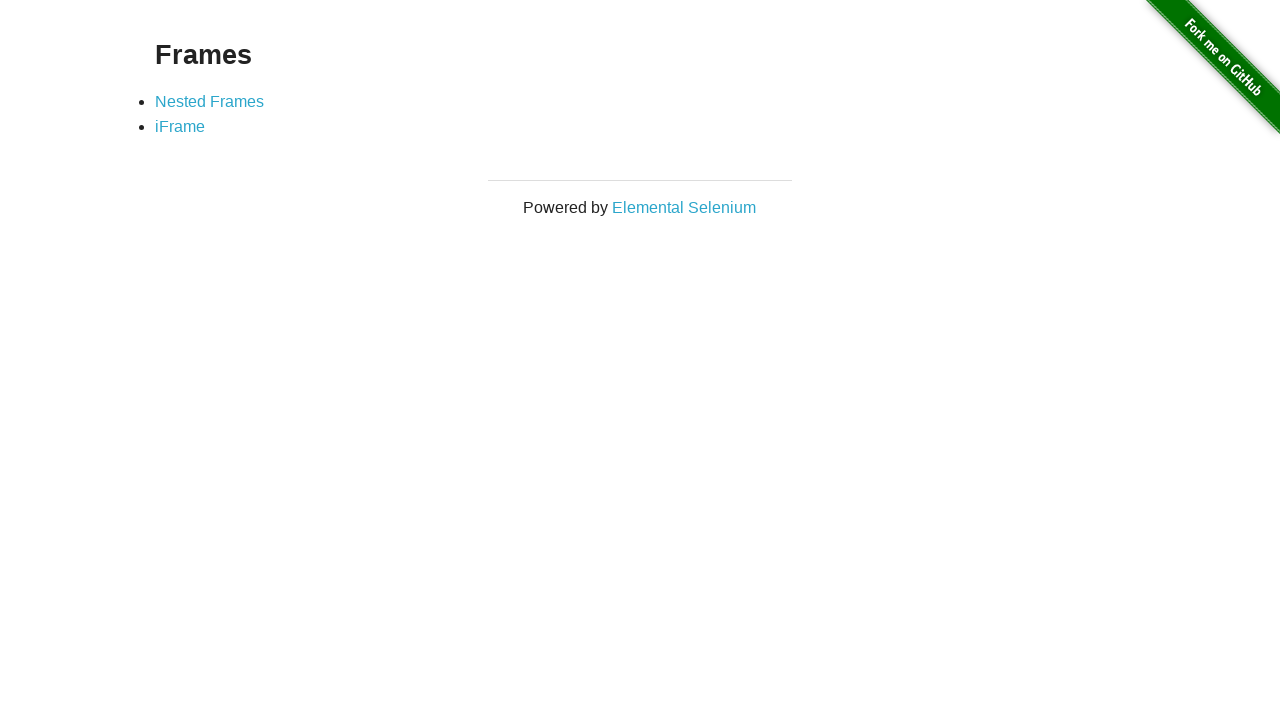

Clicked on the 'iFrame' link at (180, 127) on text=iFrame
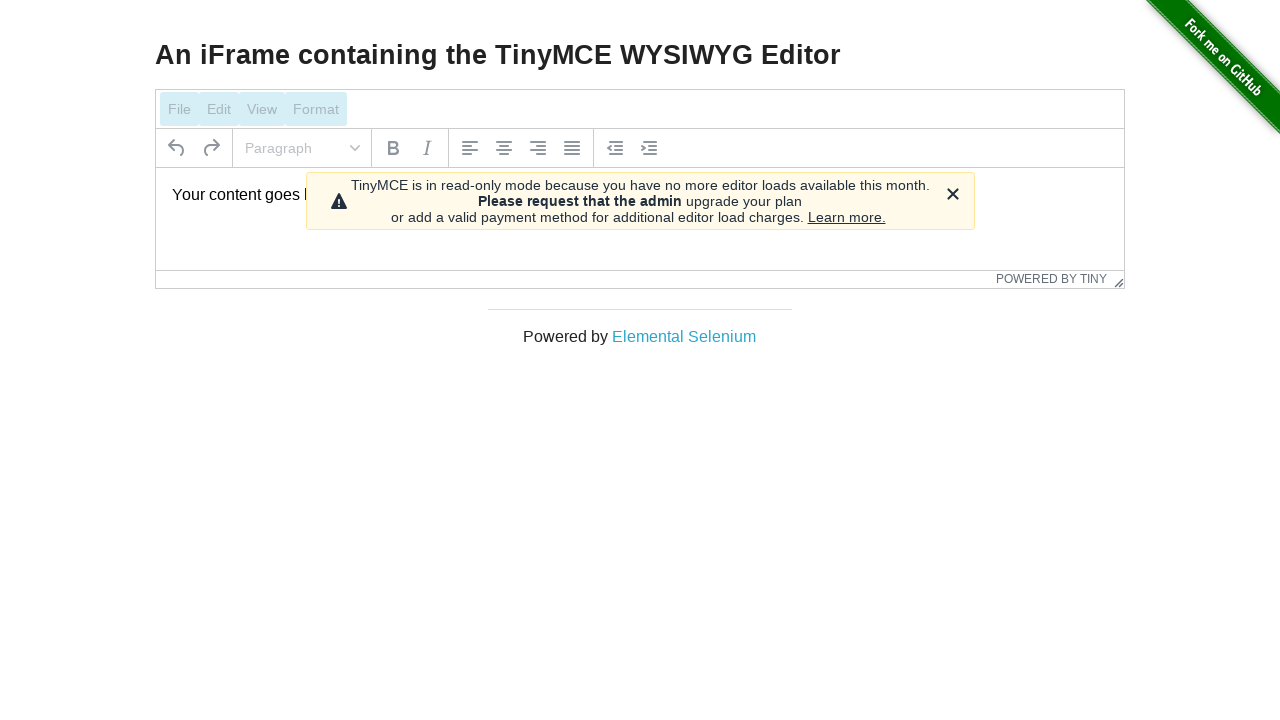

iFrame element loaded successfully
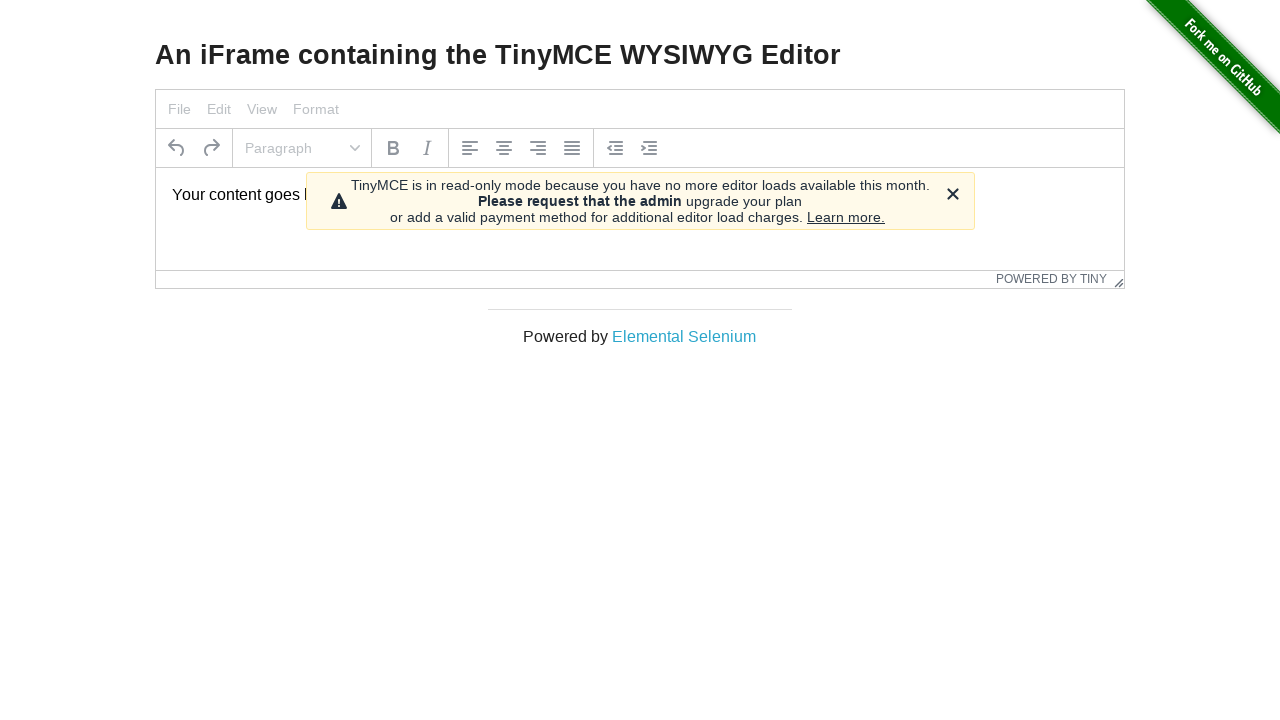

Located and switched to the iFrame
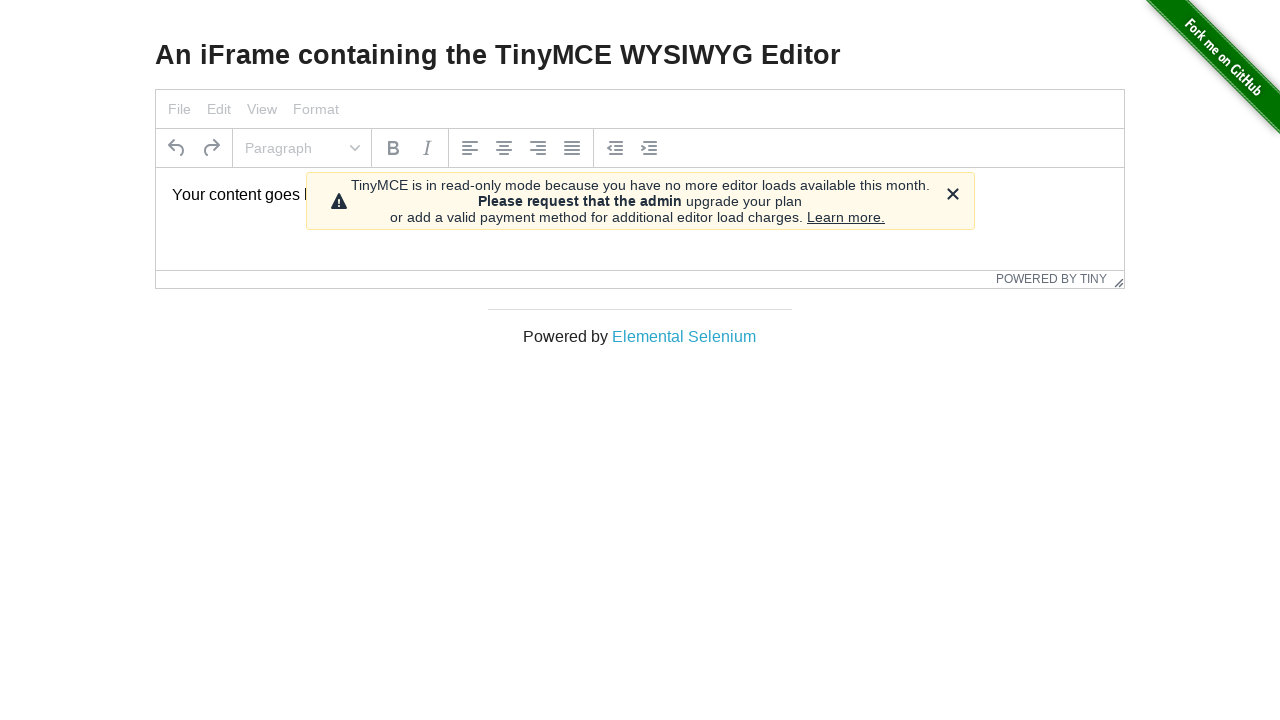

Retrieved text content from iframe: 'Your content goes here.'
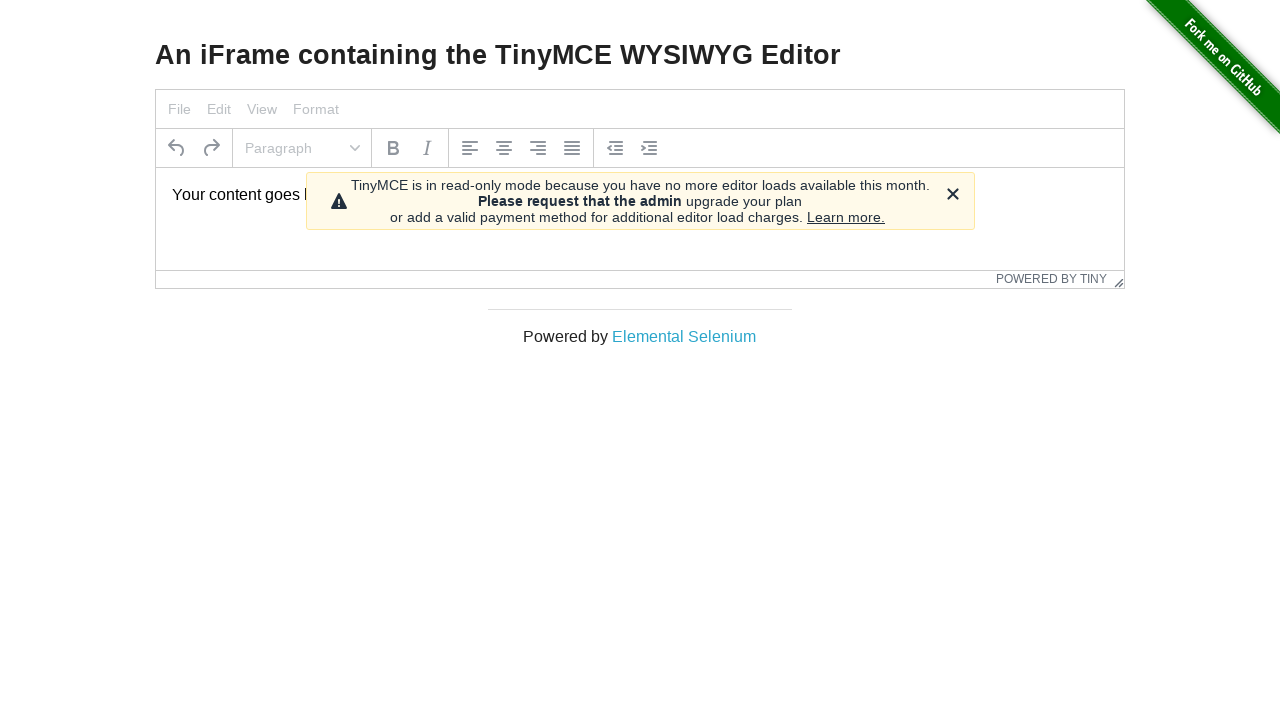

Verified iframe content matches expected text 'Your content goes here.'
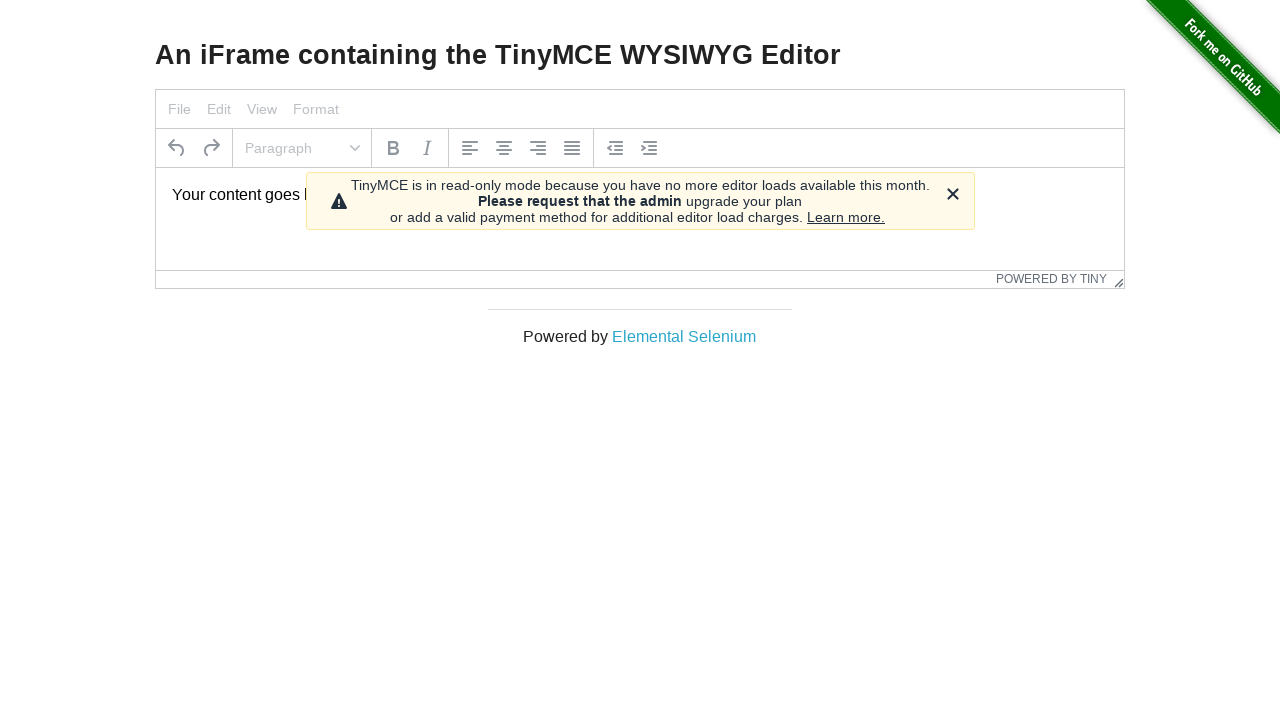

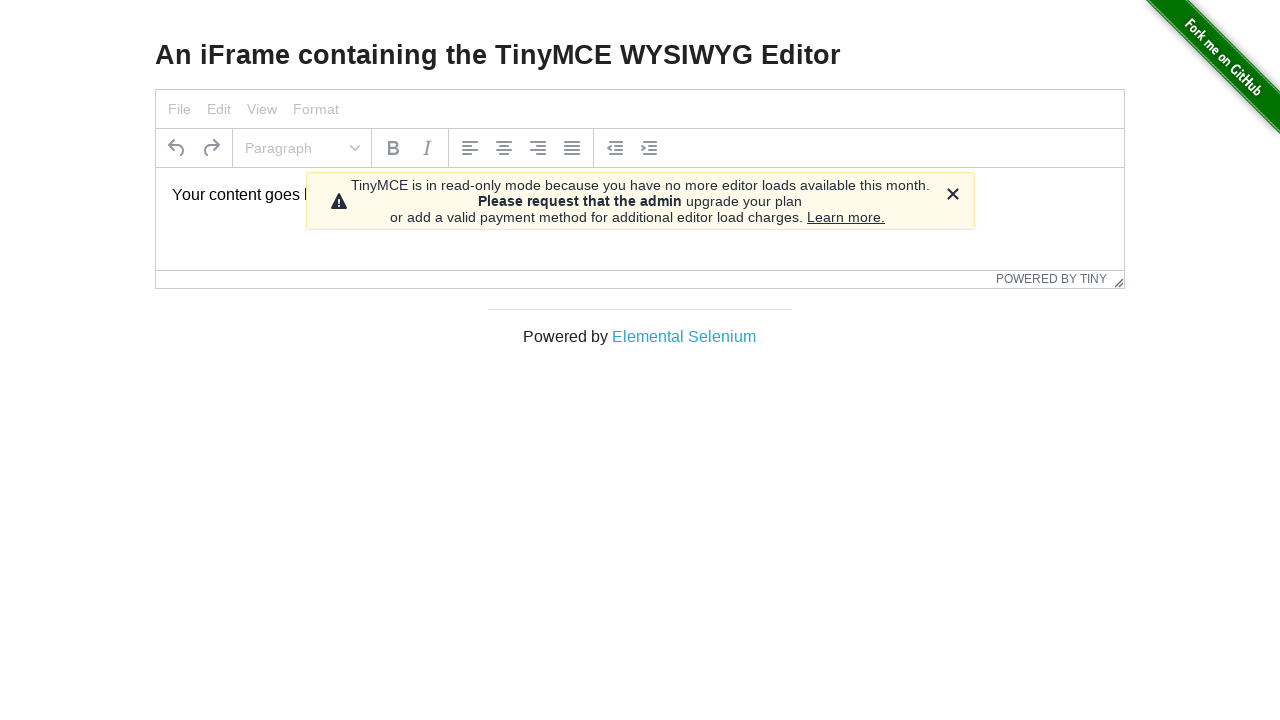